Tests drag and drop functionality on a practice automation website by dragging an element from source to destination

Starting URL: https://testautomationpractice.blogspot.com/

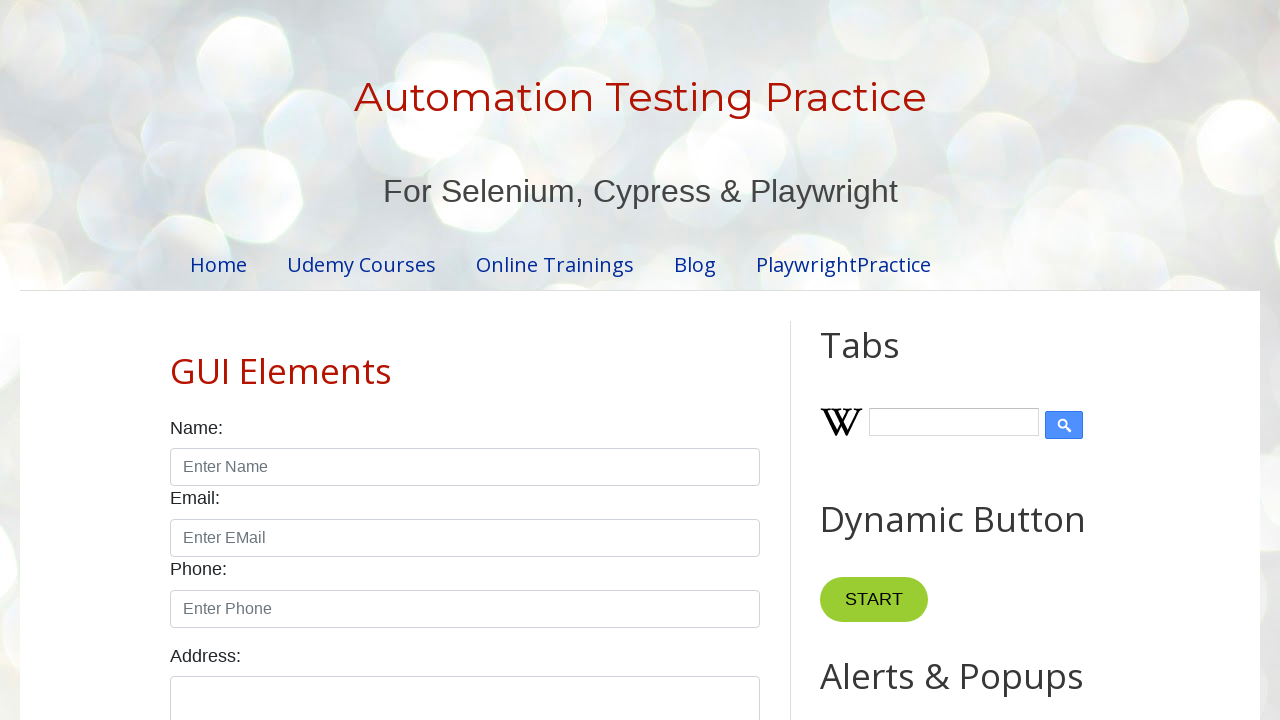

Located source element for drag and drop
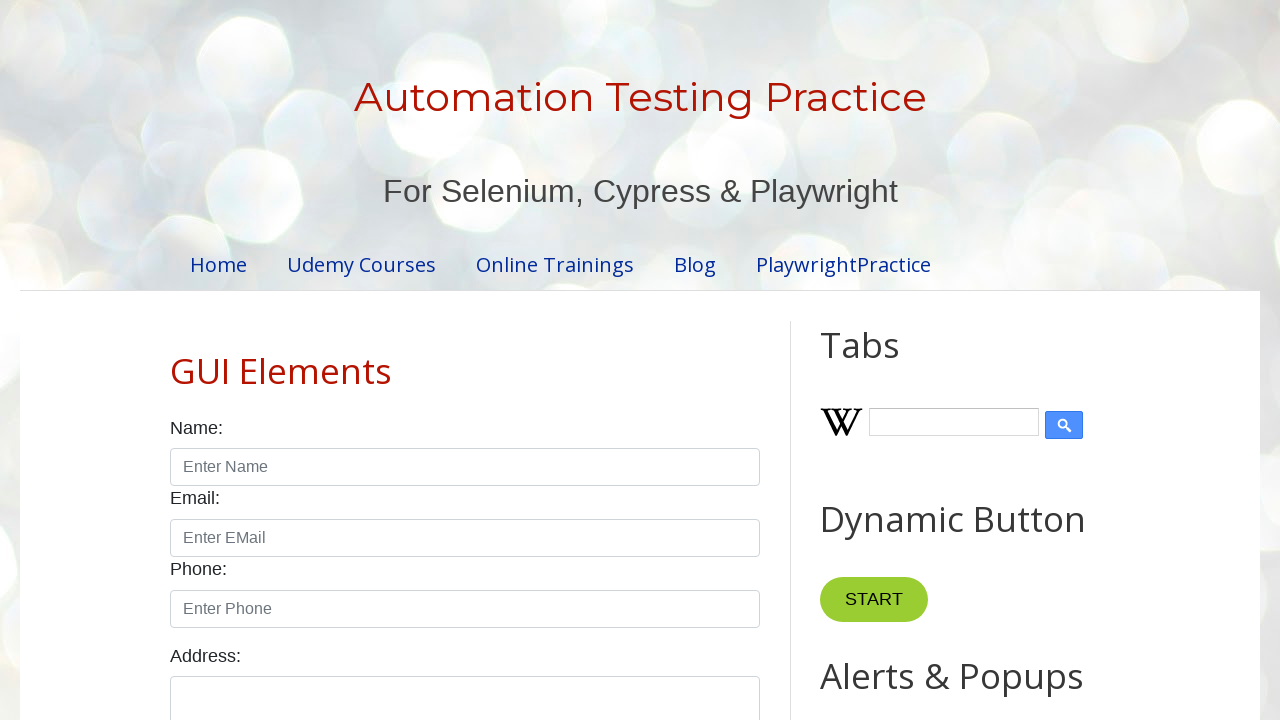

Located target element for drag and drop
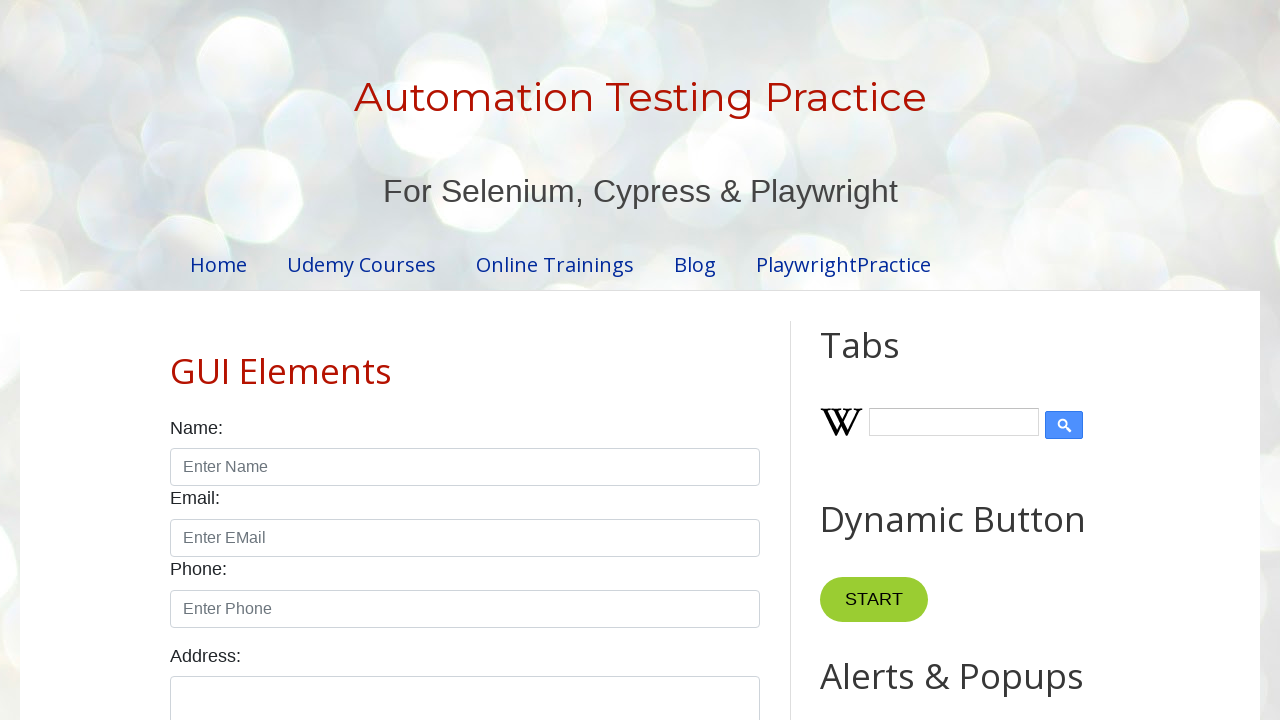

Performed drag and drop from source to target element at (1015, 386)
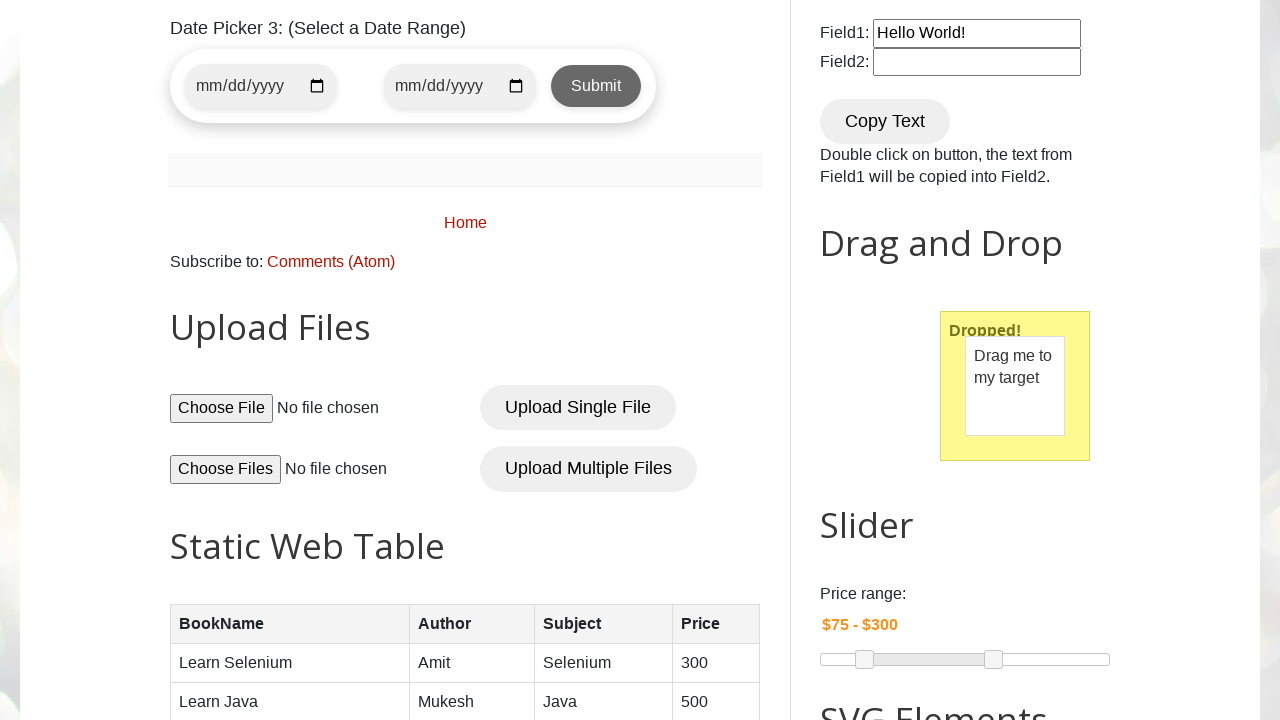

Retrieved inner text from target element to verify drop
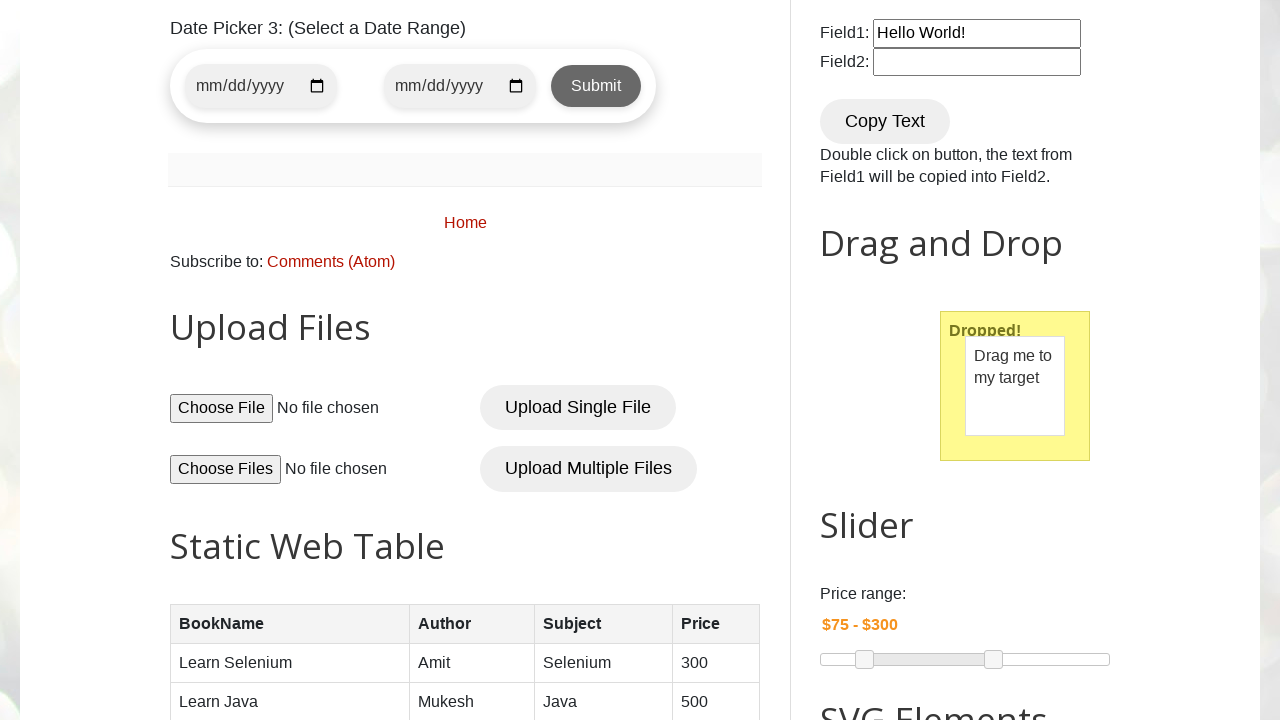

Test passed - 'Dropped!' text confirmed in target element
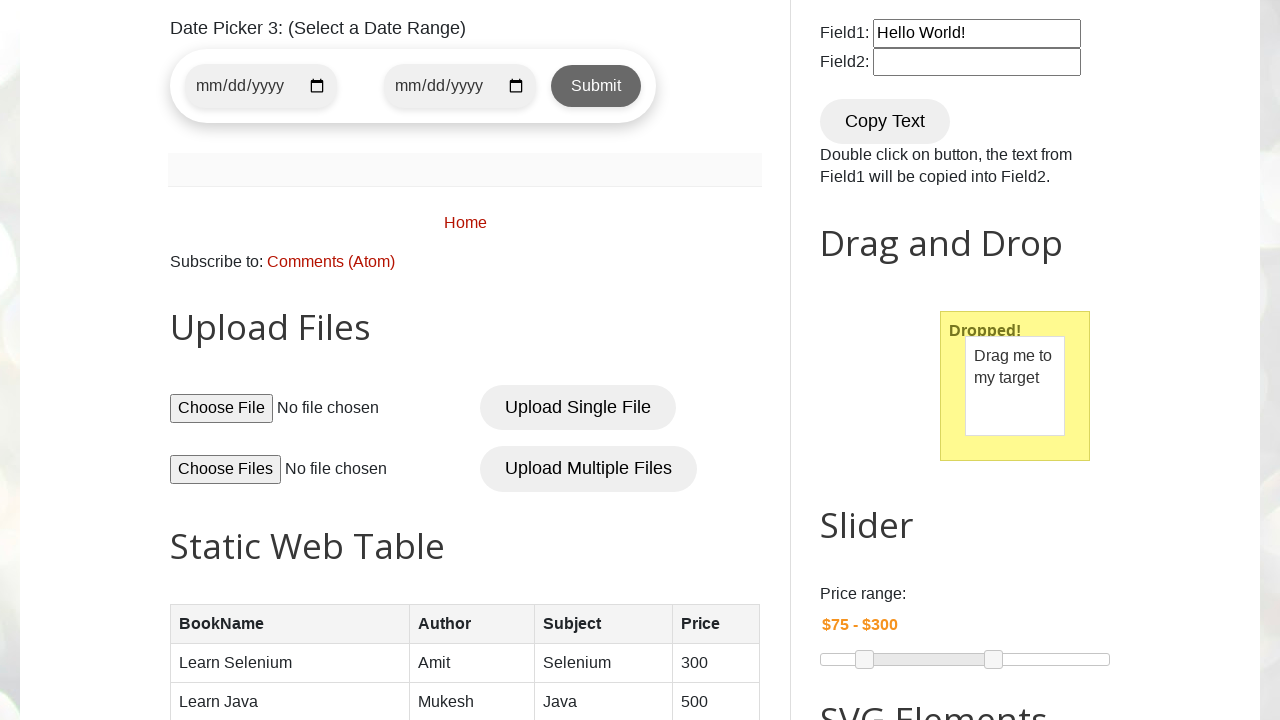

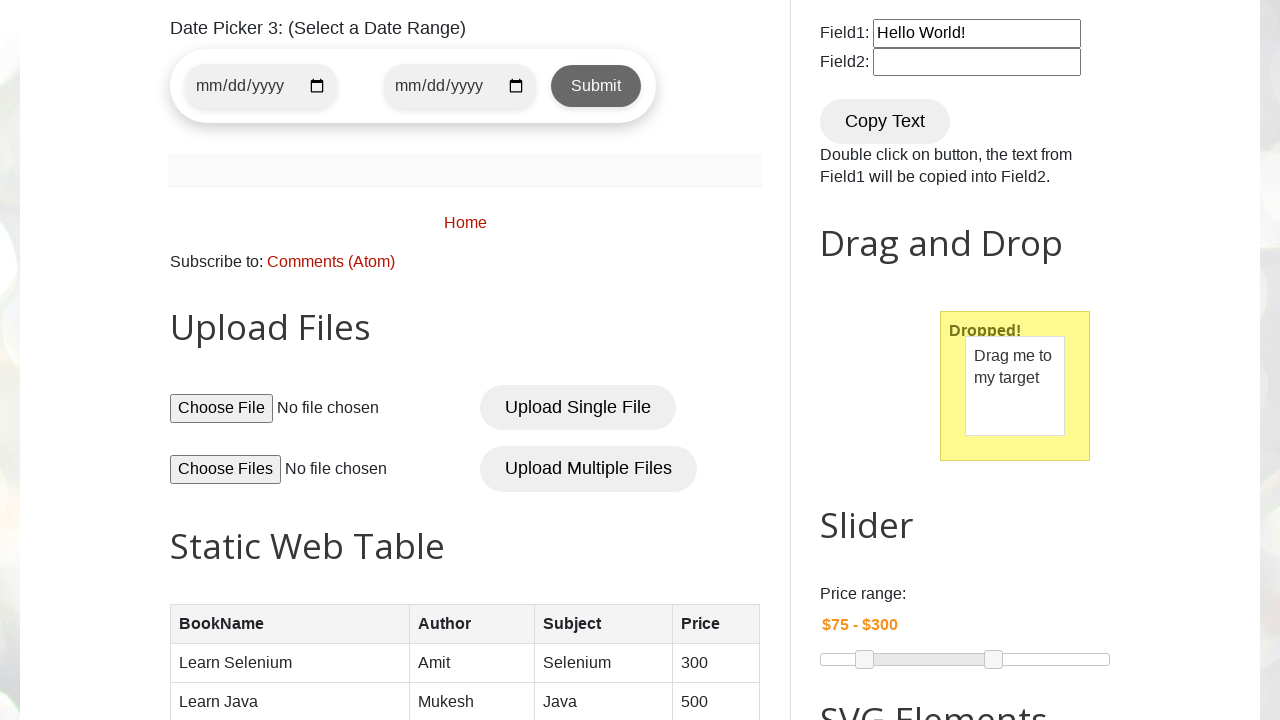